Tests that the Clear completed button displays the correct text

Starting URL: https://demo.playwright.dev/todomvc

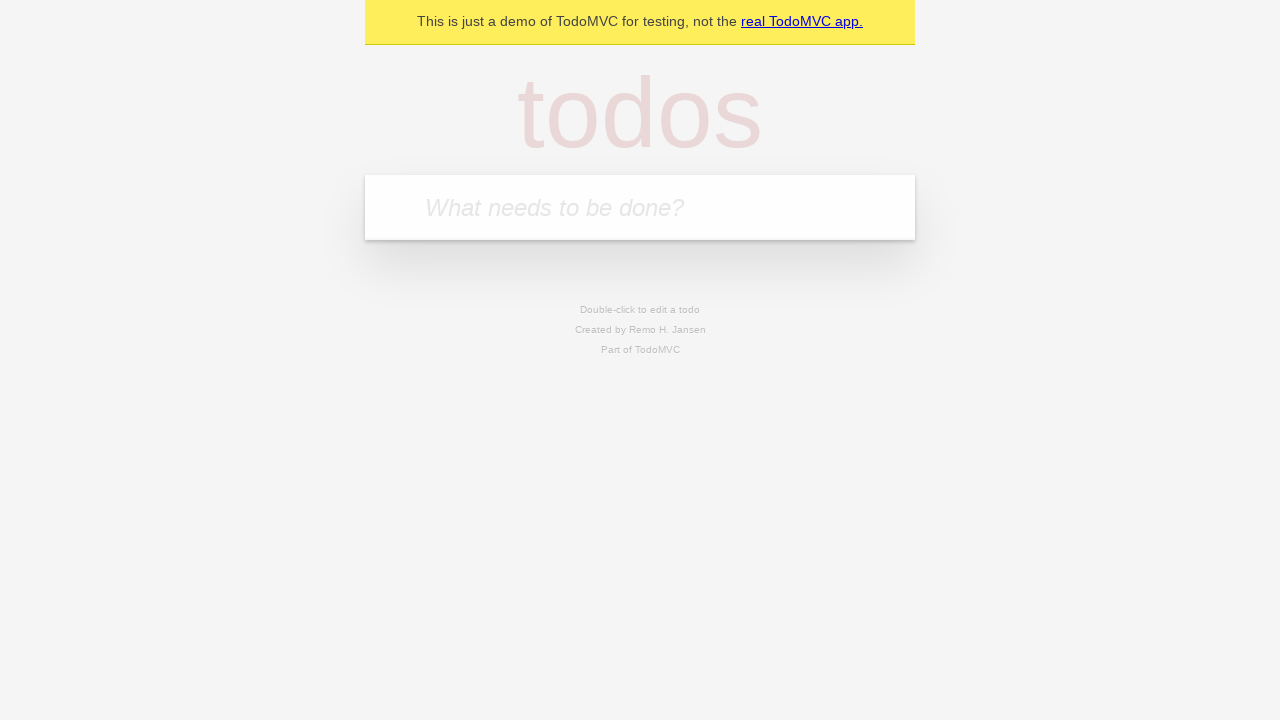

Filled todo input with 'buy some cheese' on internal:attr=[placeholder="What needs to be done?"i]
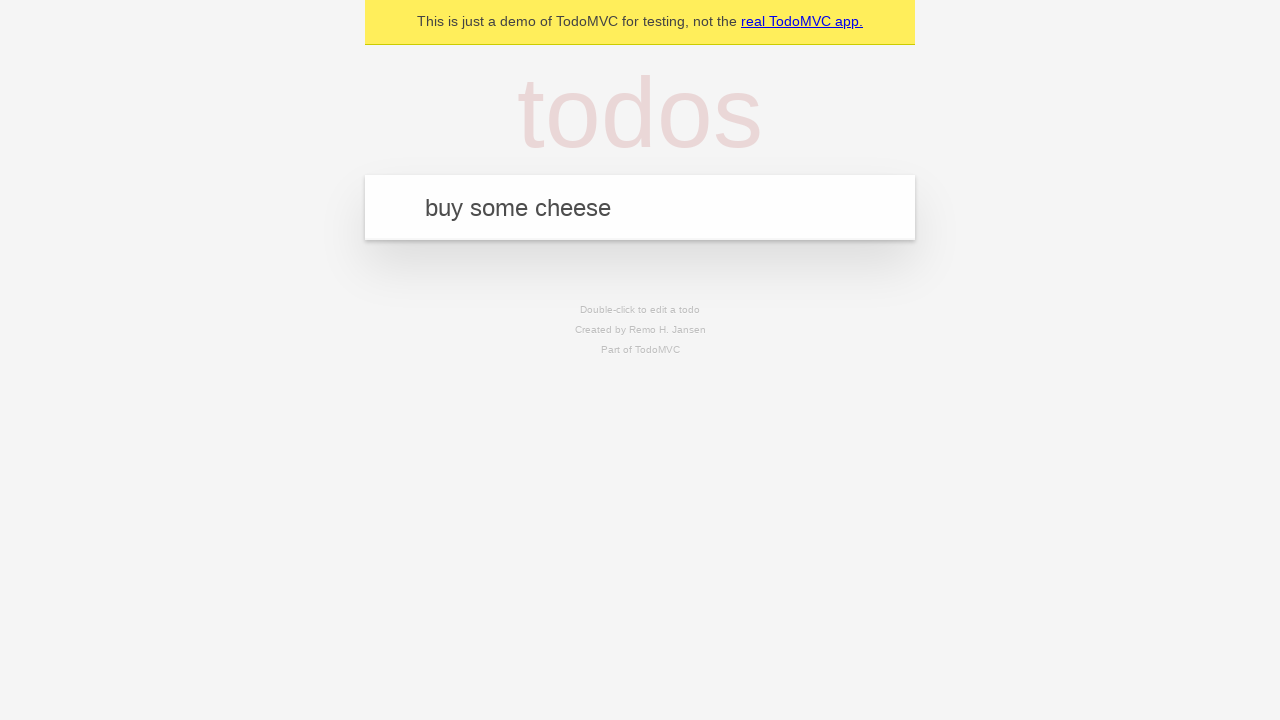

Pressed Enter to add first todo on internal:attr=[placeholder="What needs to be done?"i]
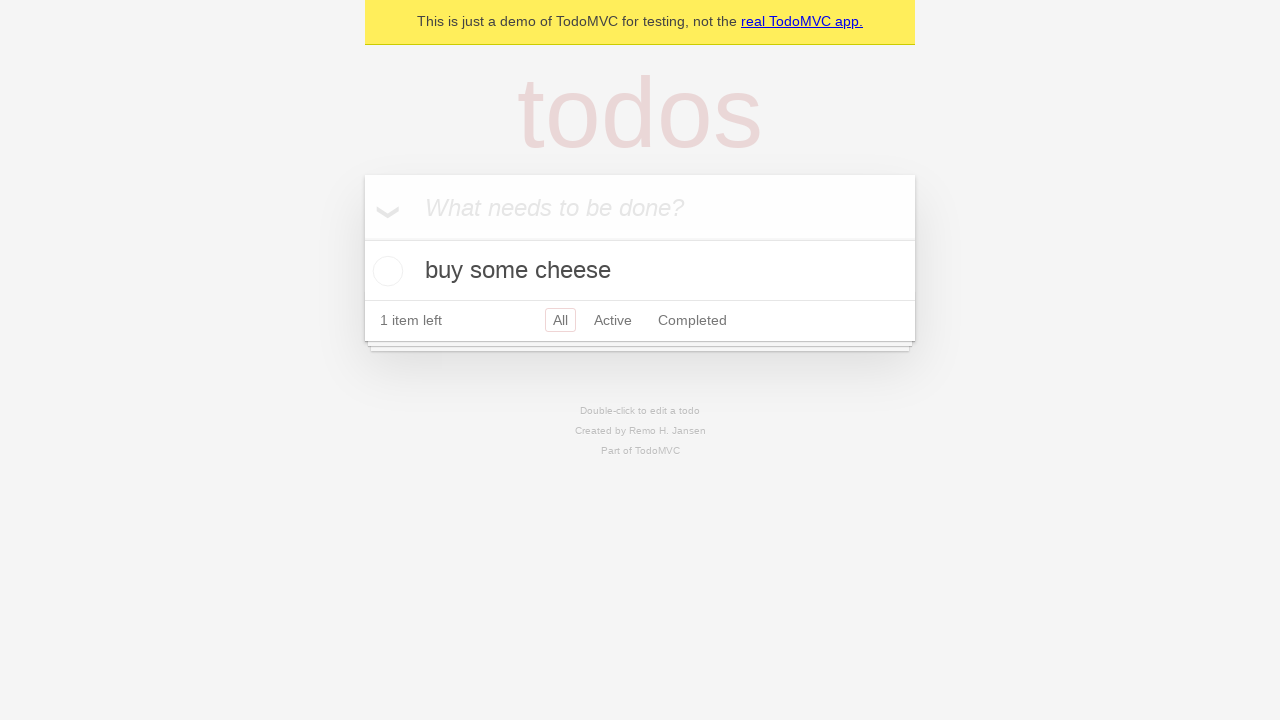

Filled todo input with 'feed the cat' on internal:attr=[placeholder="What needs to be done?"i]
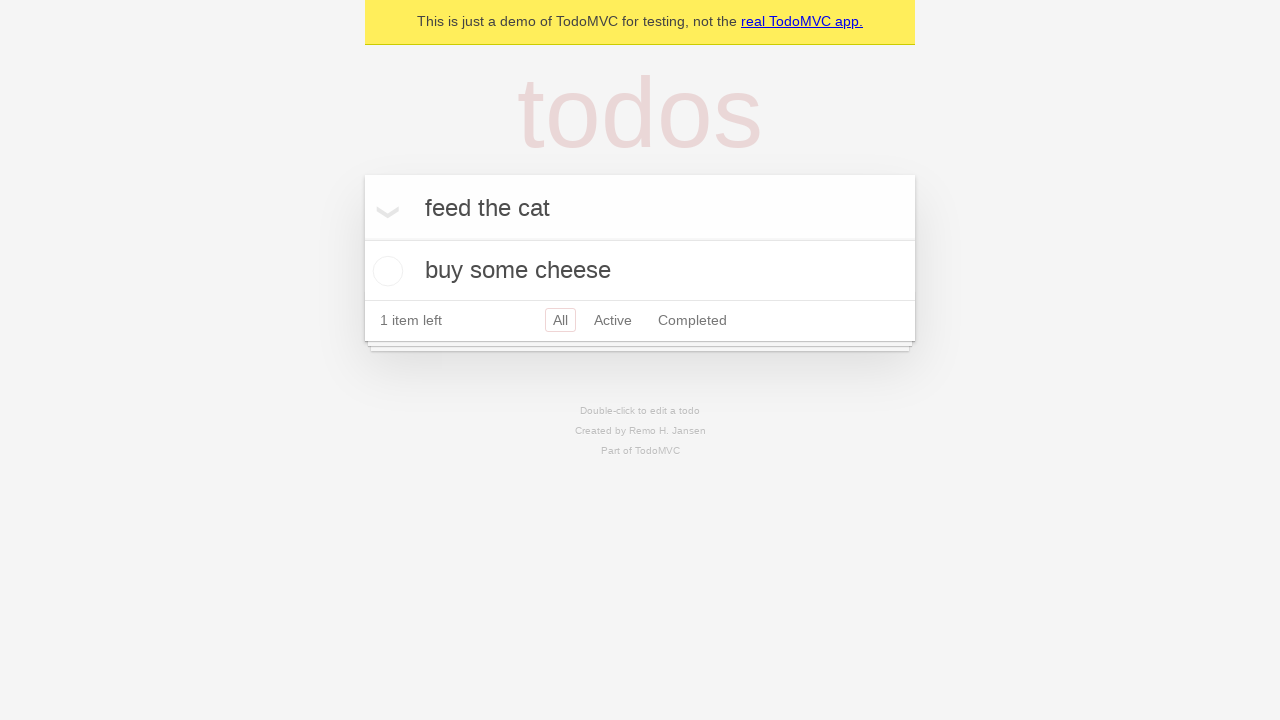

Pressed Enter to add second todo on internal:attr=[placeholder="What needs to be done?"i]
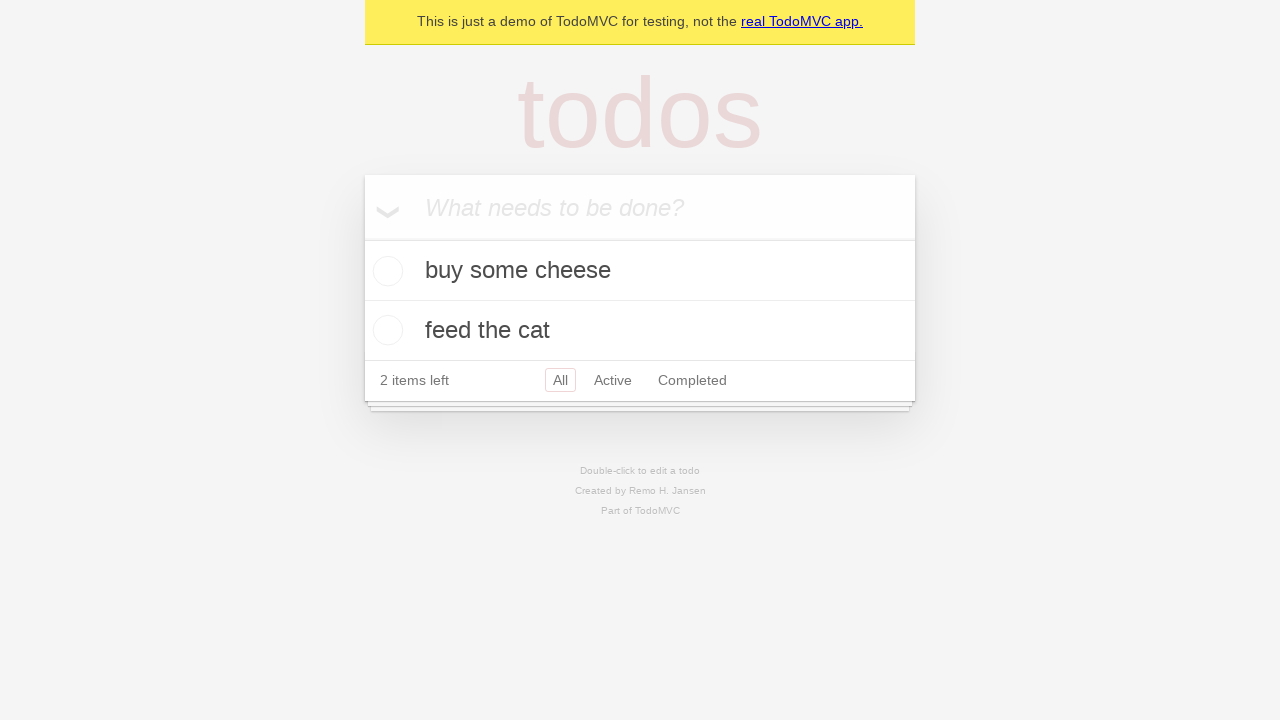

Filled todo input with 'book a doctors appointment' on internal:attr=[placeholder="What needs to be done?"i]
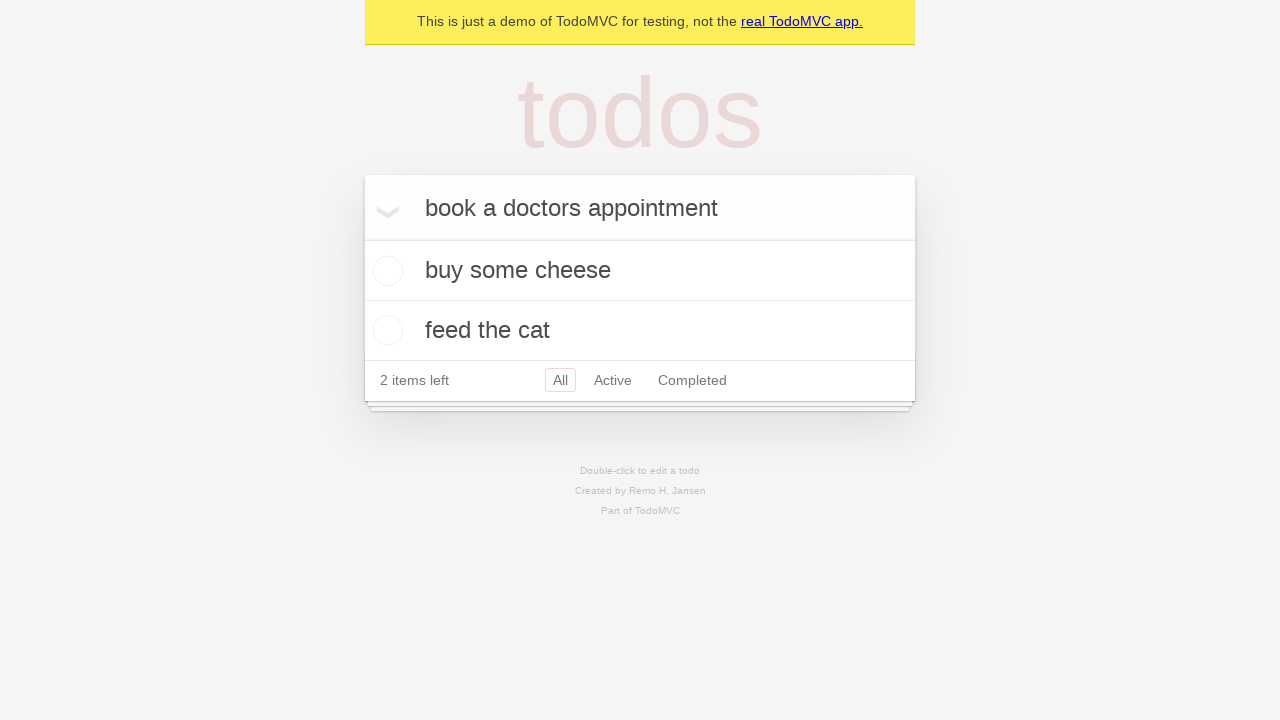

Pressed Enter to add third todo on internal:attr=[placeholder="What needs to be done?"i]
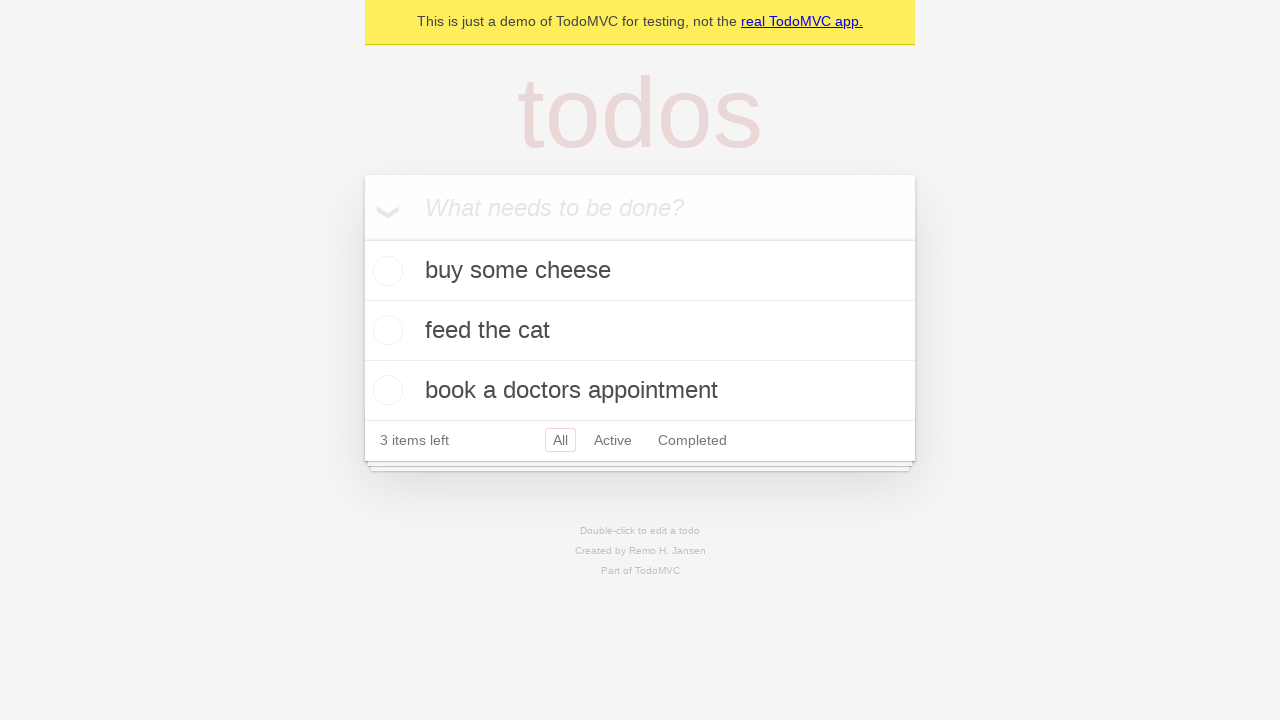

Checked the first todo item to mark it as completed at (385, 271) on .todo-list li .toggle >> nth=0
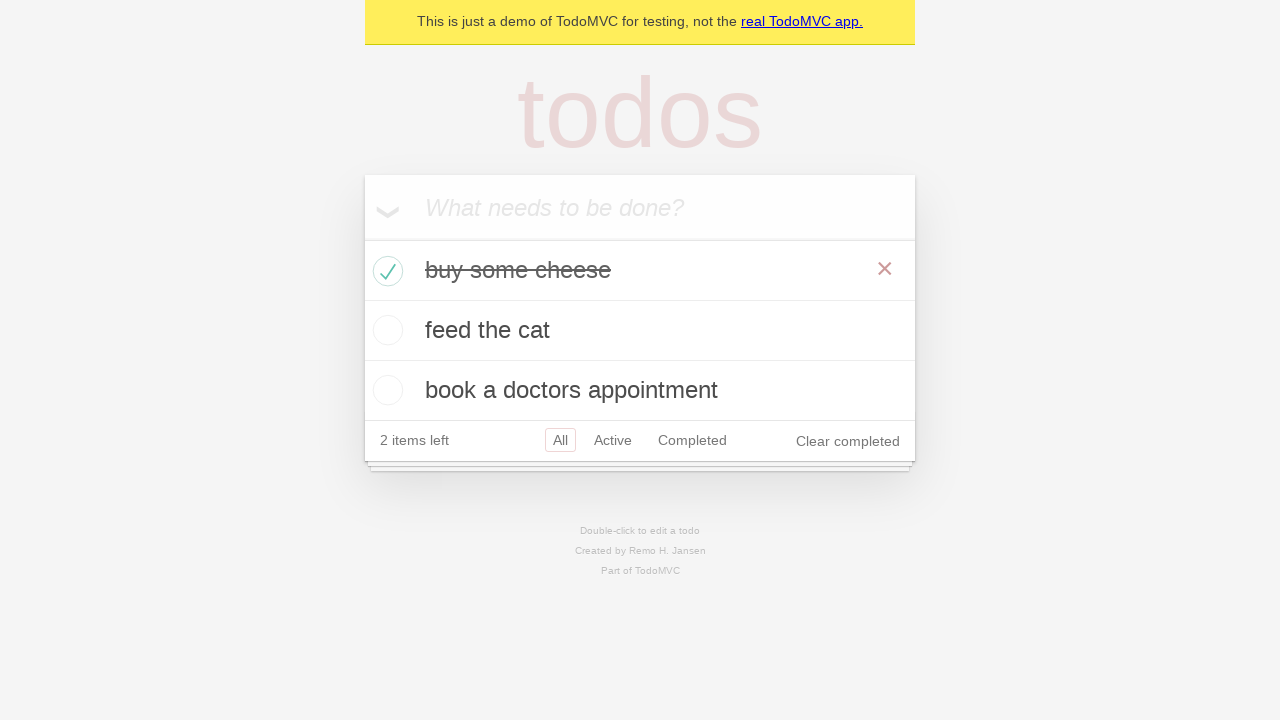

Clear completed button appeared and is visible
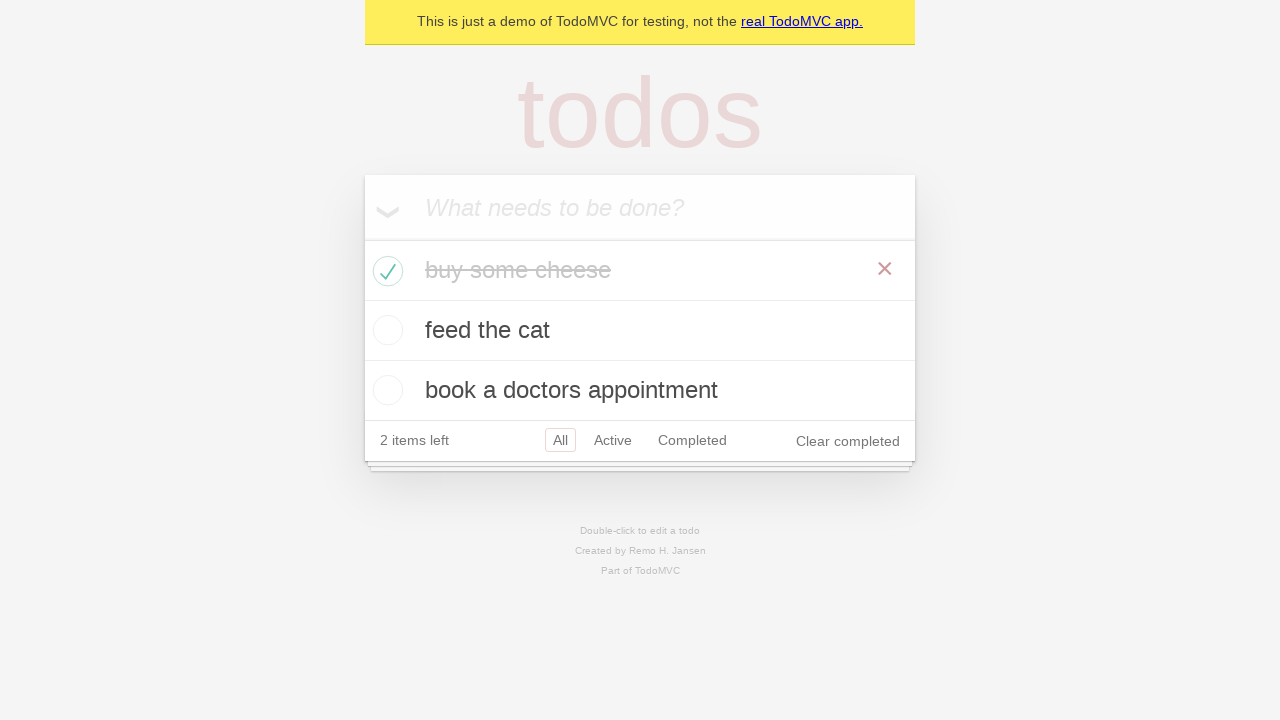

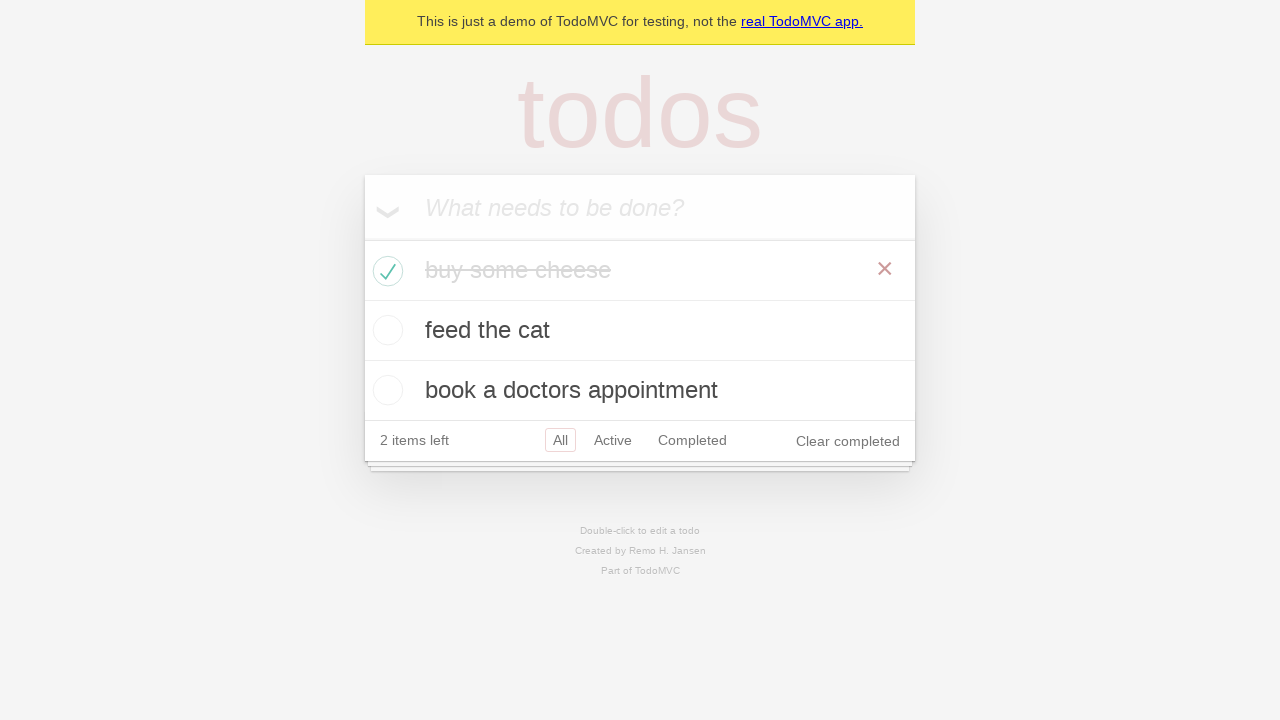